Tests JavaScript prompt dialog by clicking the prompt button, entering text, and verifying it appears in the result

Starting URL: https://the-internet.herokuapp.com/javascript_alerts

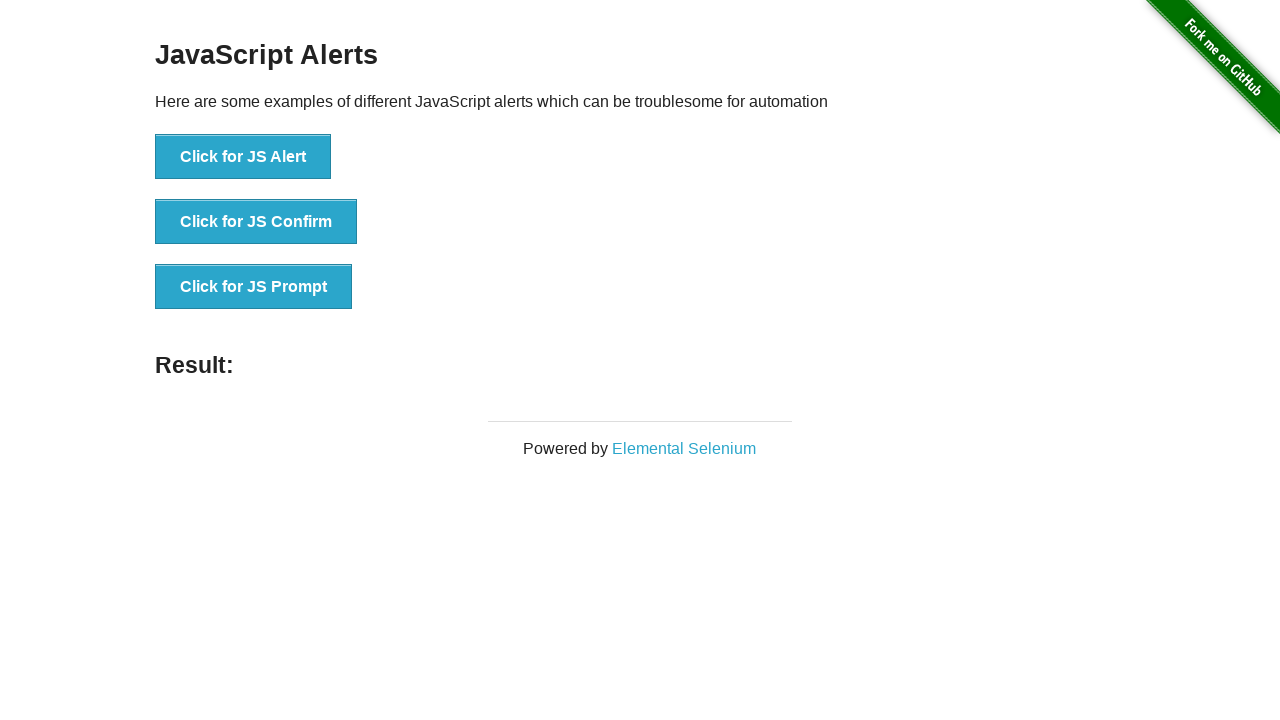

Set up dialog handler to accept prompt with text 'Abdullah'
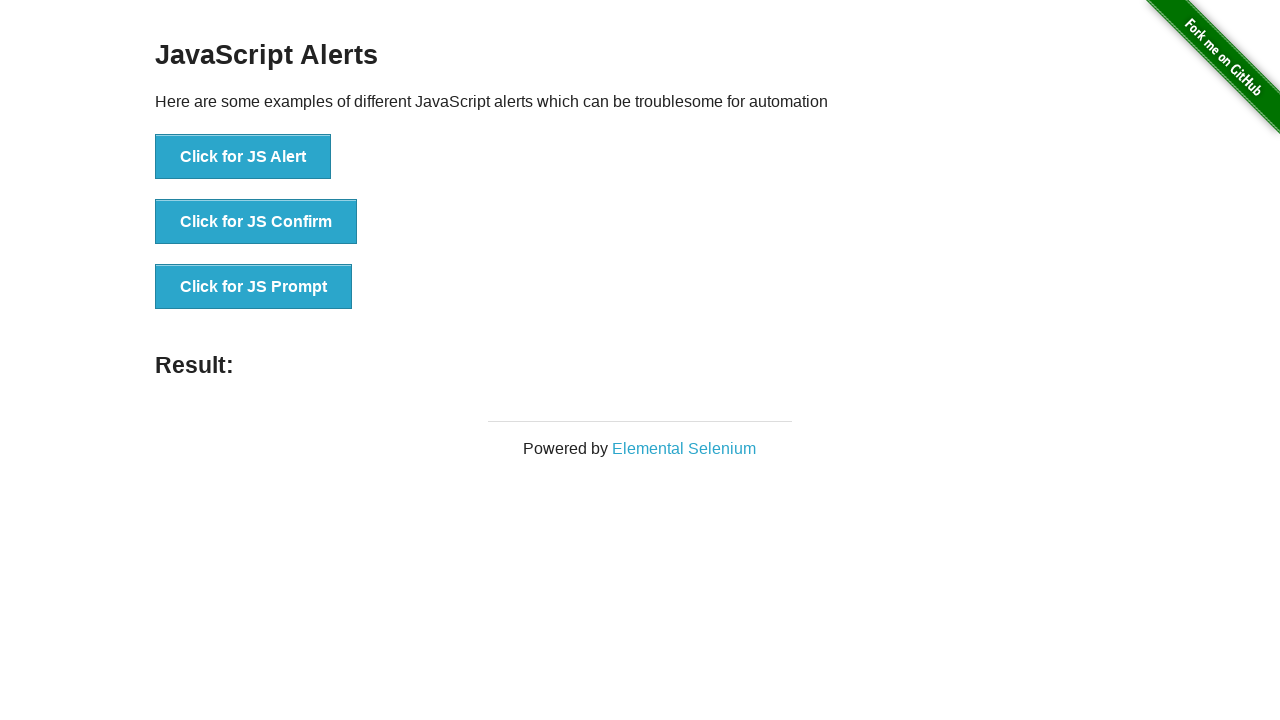

Clicked the JS Prompt button at (254, 287) on text='Click for JS Prompt'
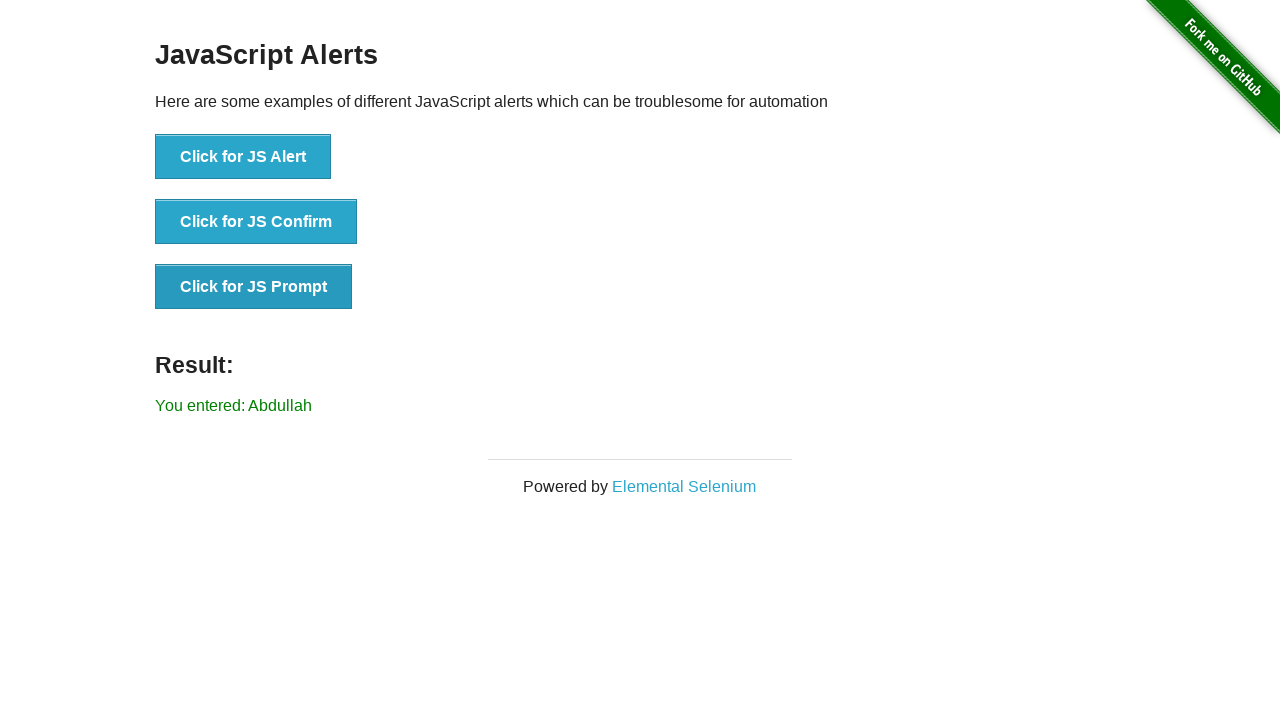

Verified result element contains 'Abdullah'
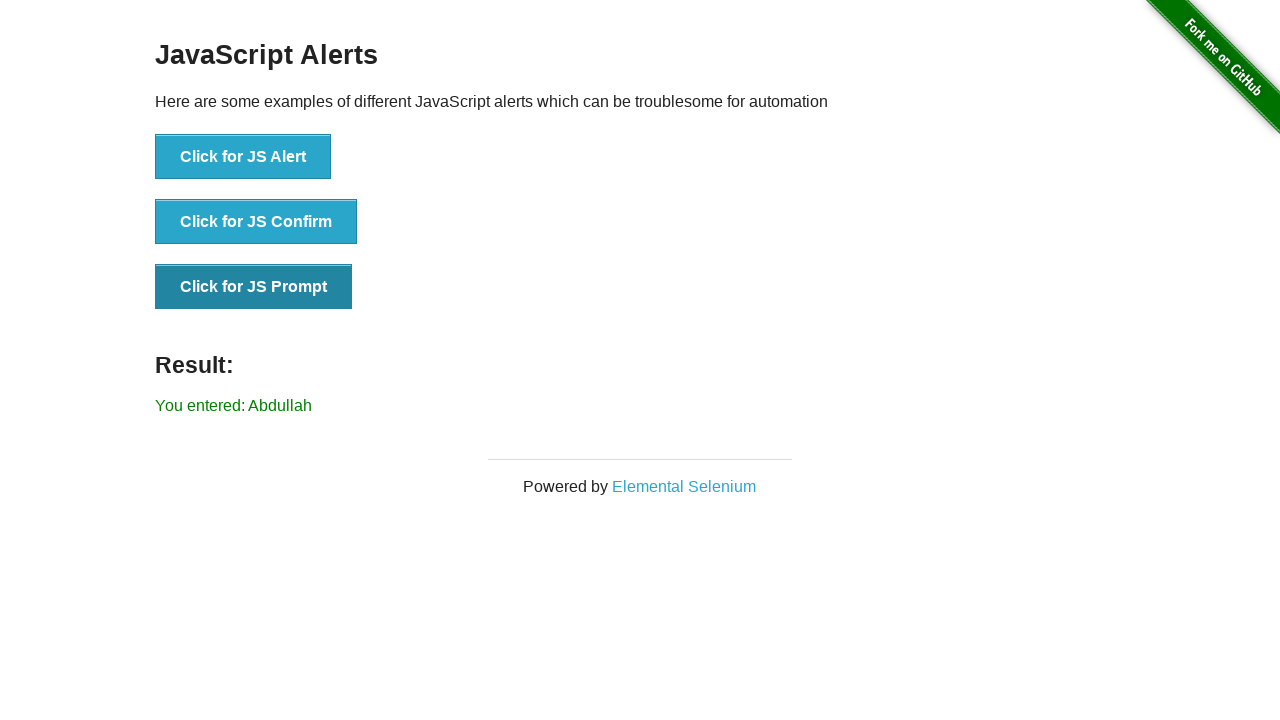

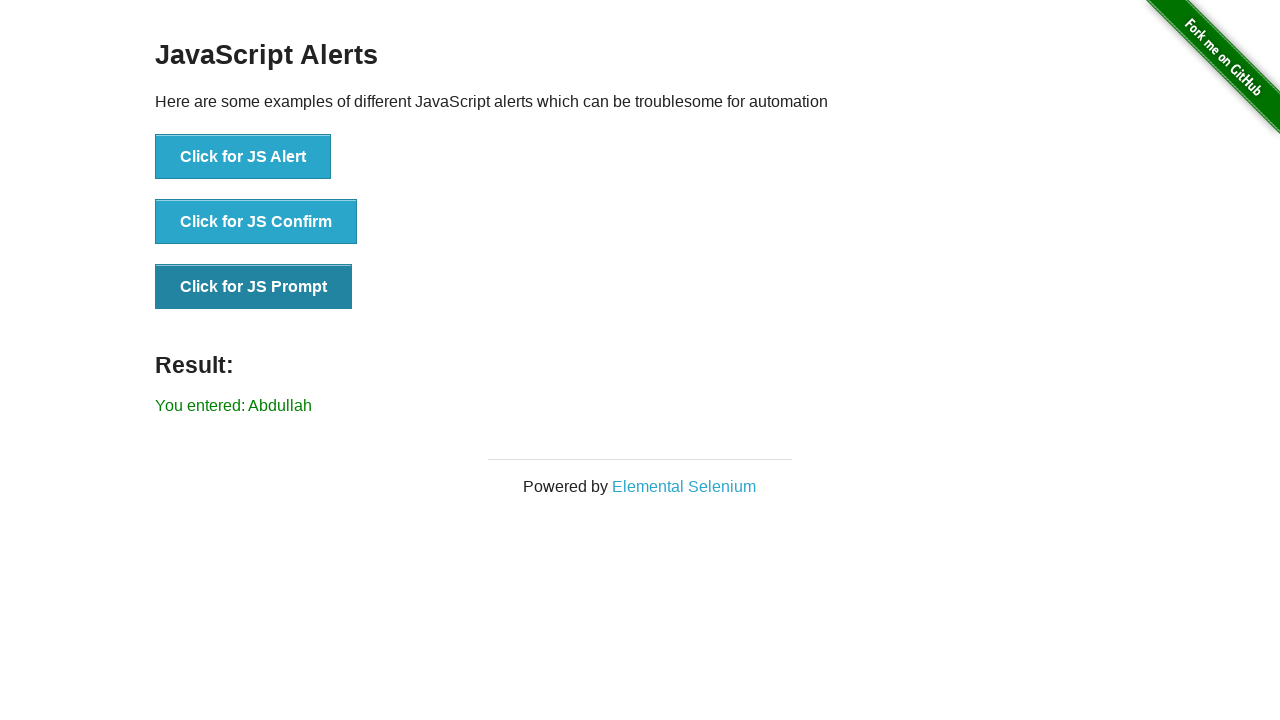